Waits for price to reach $100, clicks book button, solves a math captcha, and submits the answer

Starting URL: http://suninjuly.github.io/explicit_wait2.html

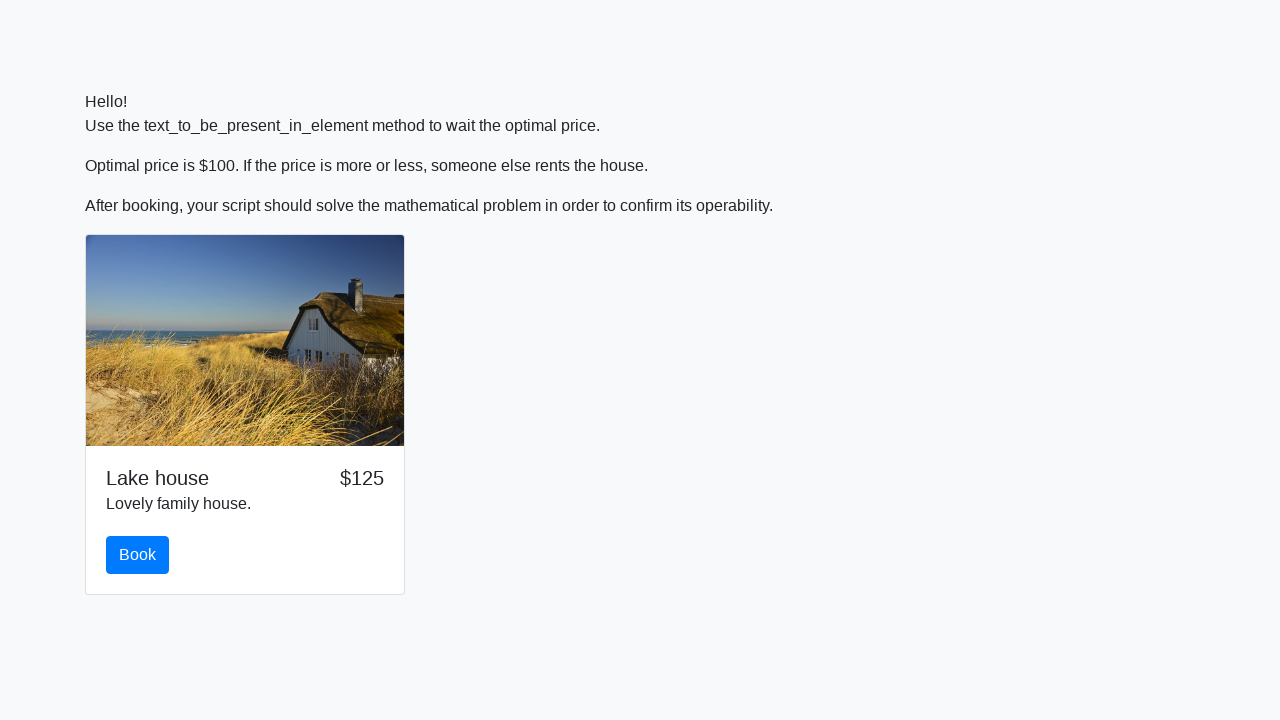

Waited for price to reach $100
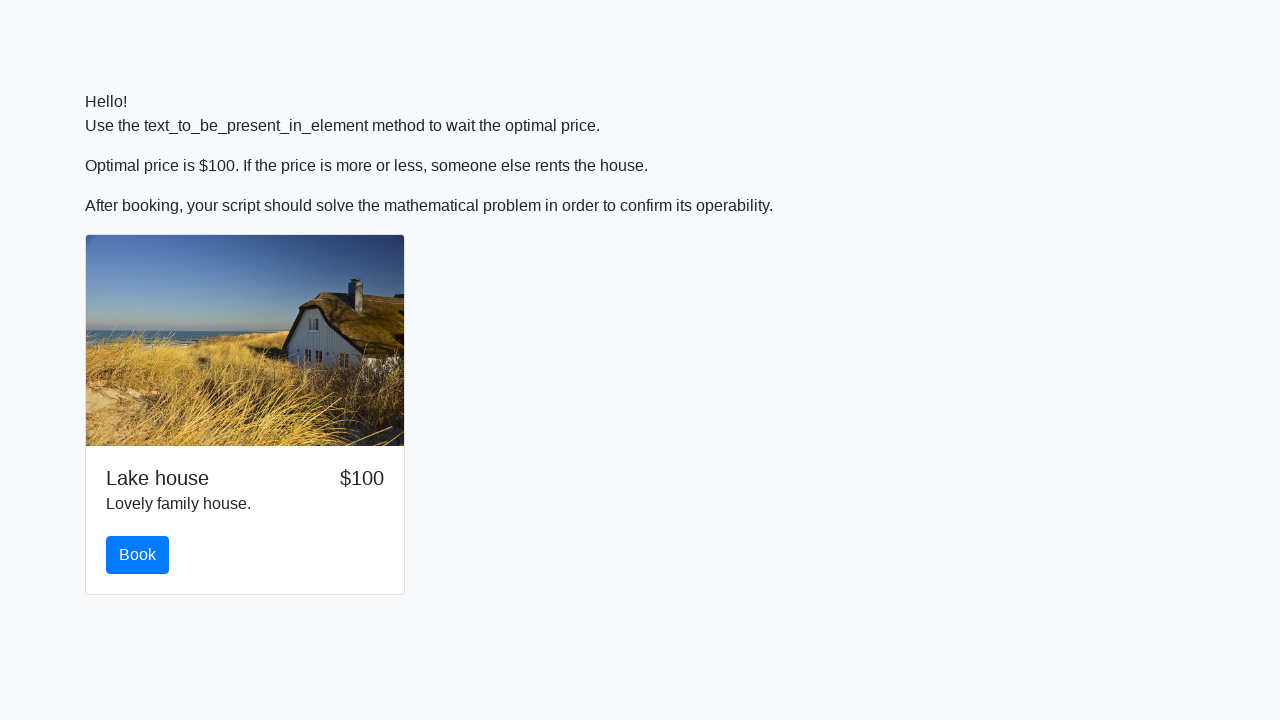

Clicked book button at (138, 555) on #book
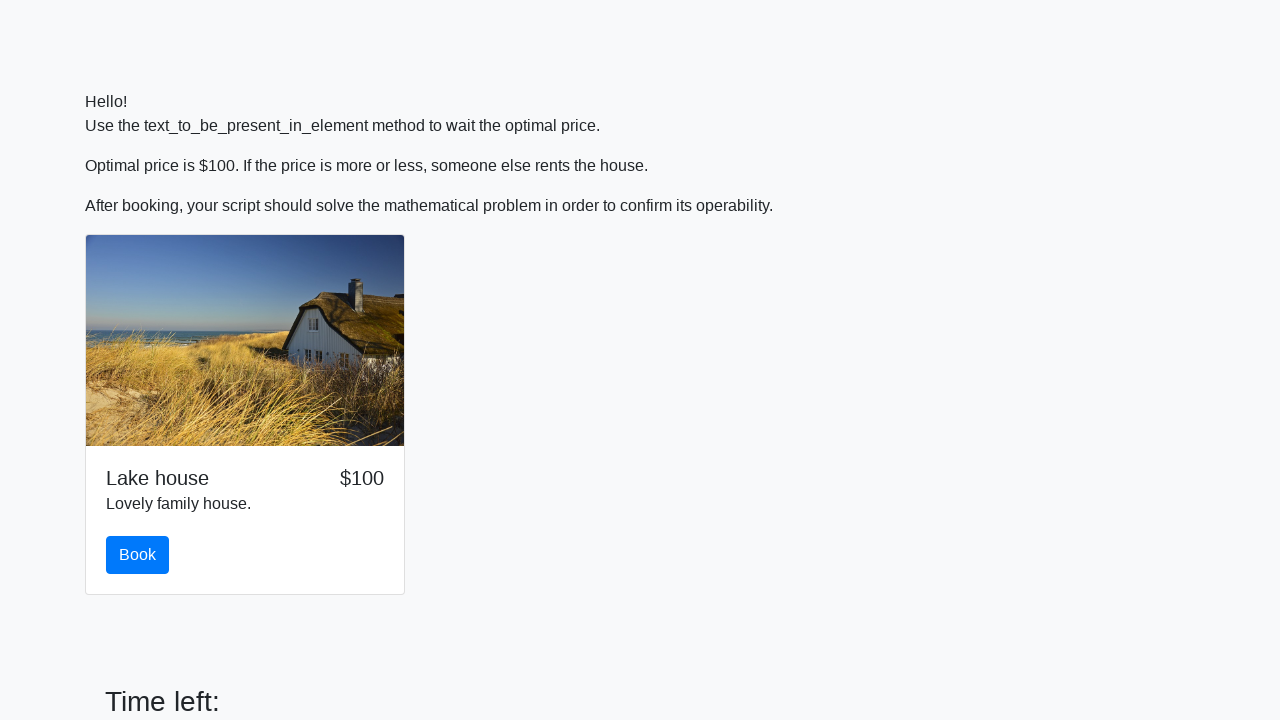

Retrieved math captcha value: 686
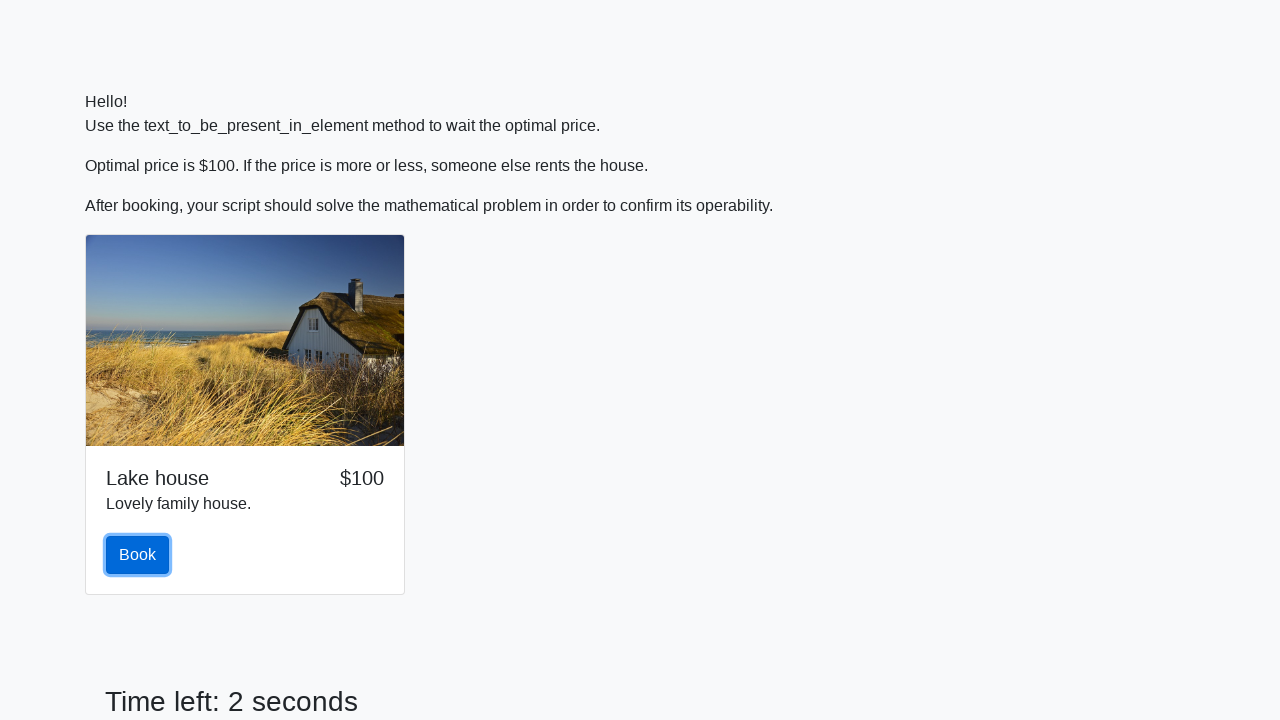

Calculated answer using formula: 2.3857534218458523
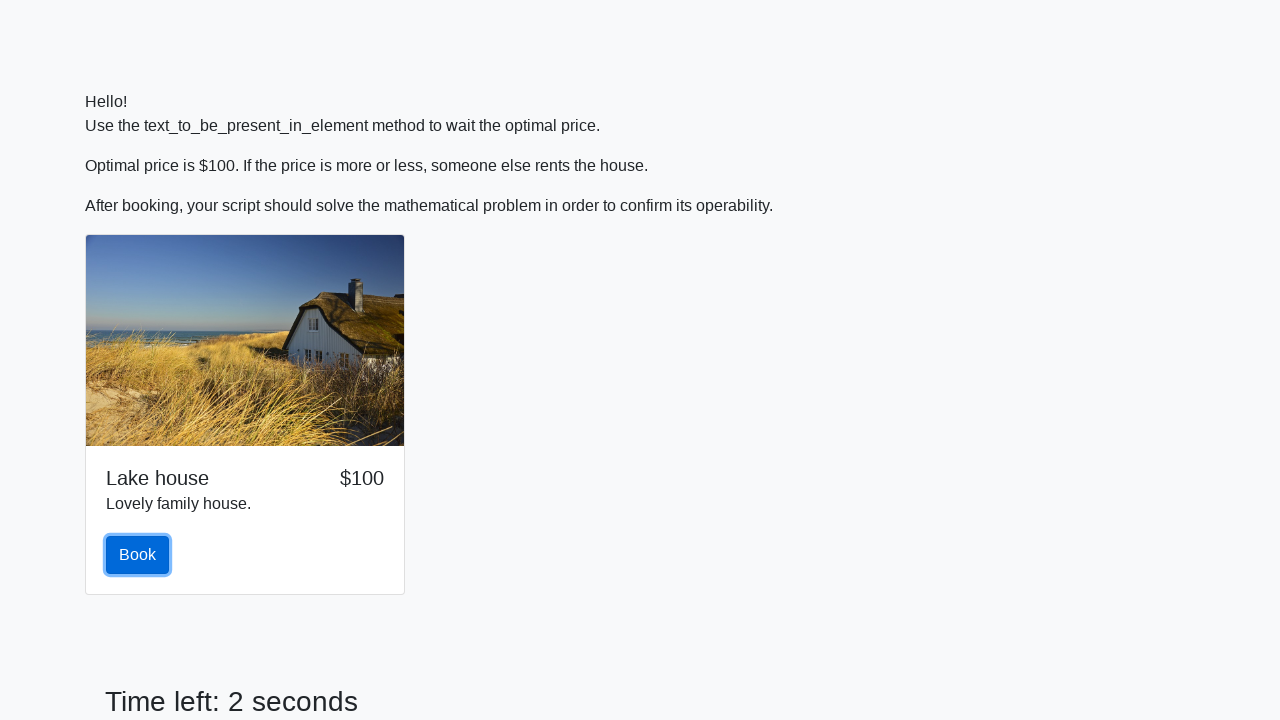

Filled answer field with calculated result on #answer
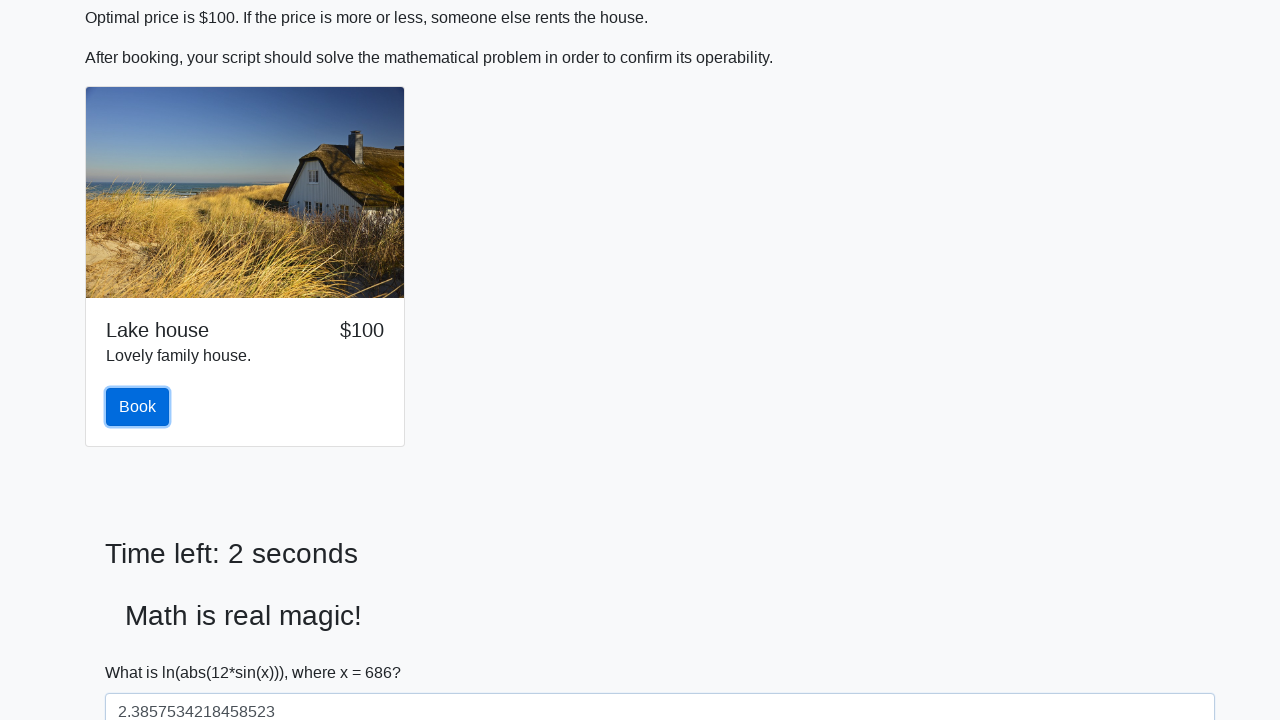

Submitted the form at (143, 651) on button[type="submit"]
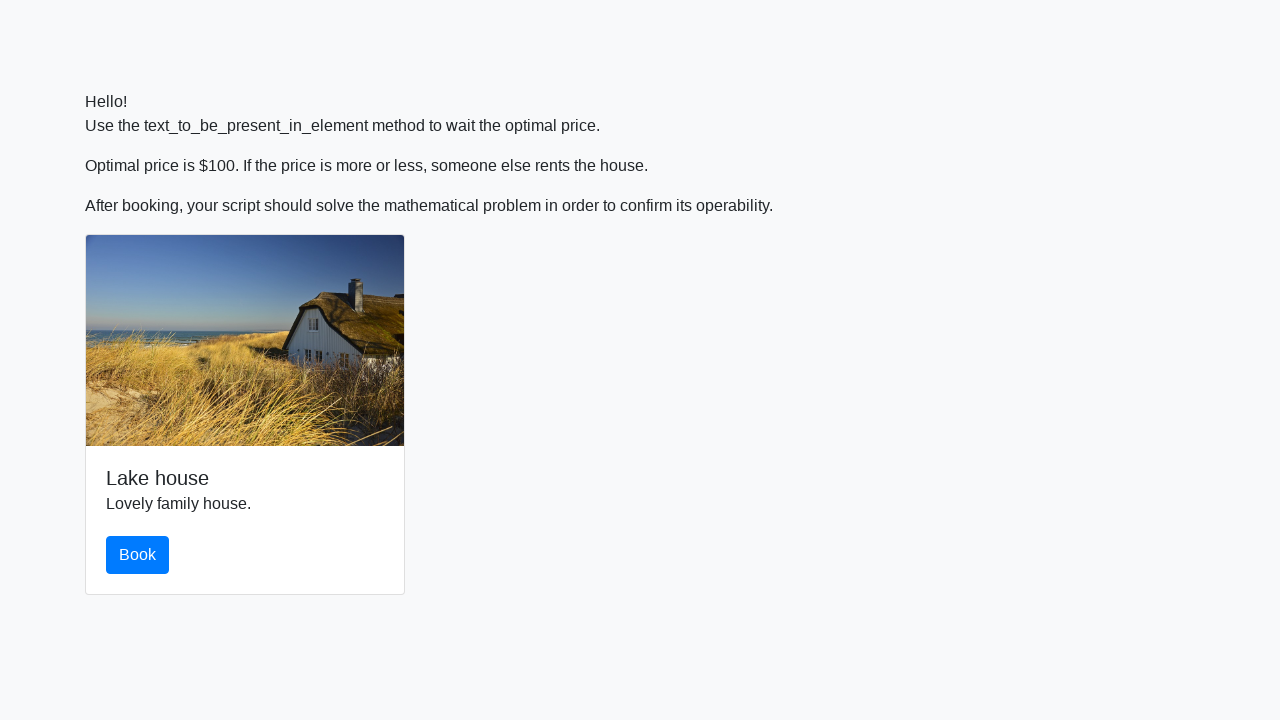

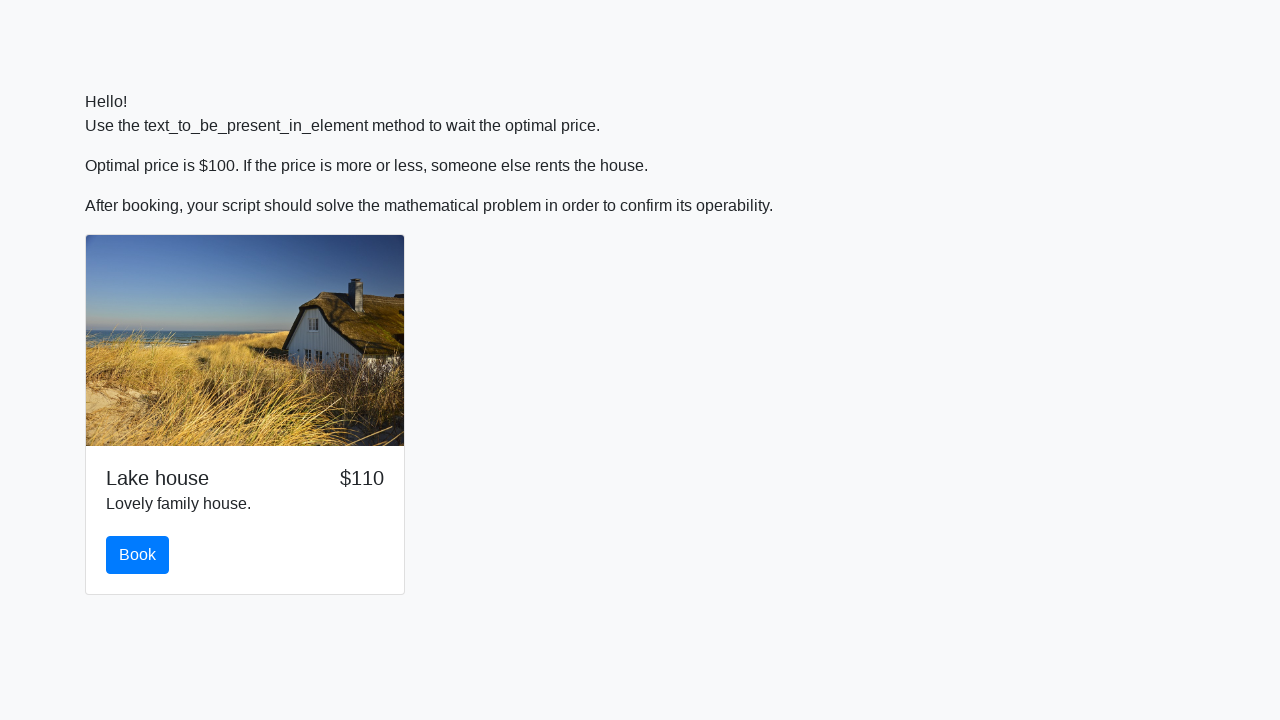